Tests registration form validation by entering an invalid email format to verify the email format error message appears.

Starting URL: https://ticketbox.vn/

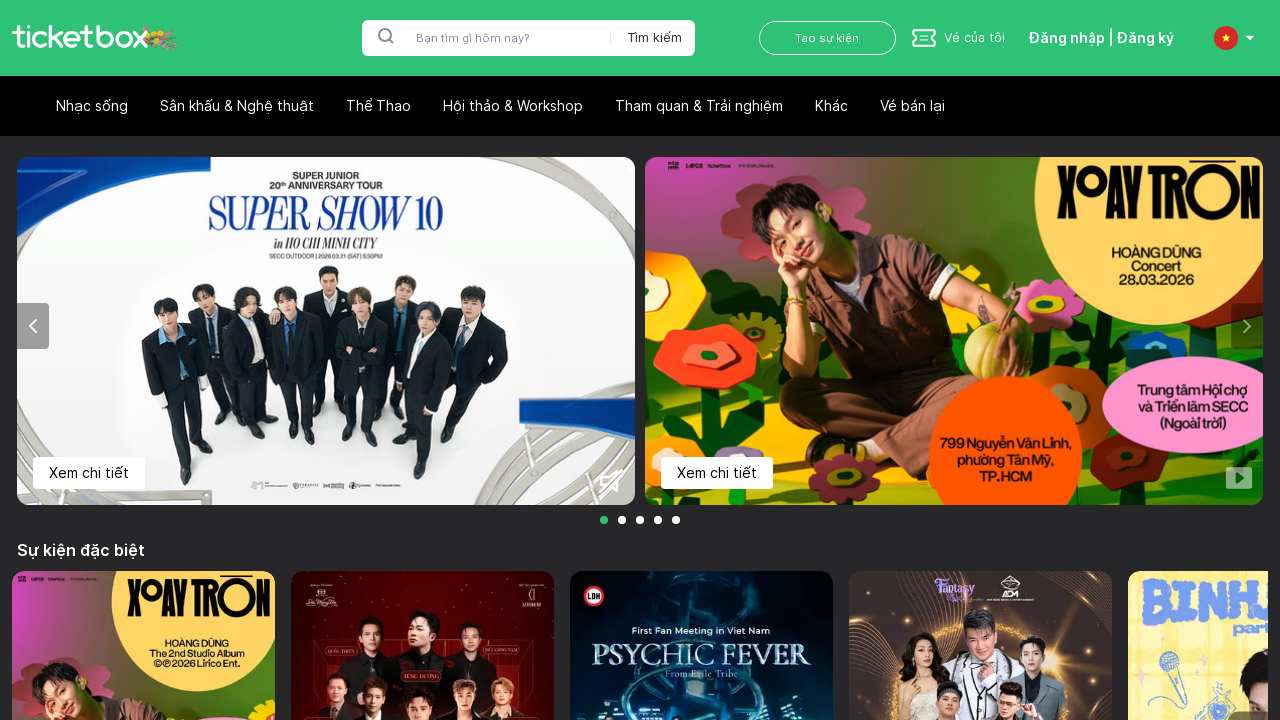

Clicked login/register button at (1101, 38) on xpath=//span[contains(text(), 'Đăng nhập | Đăng ký')]
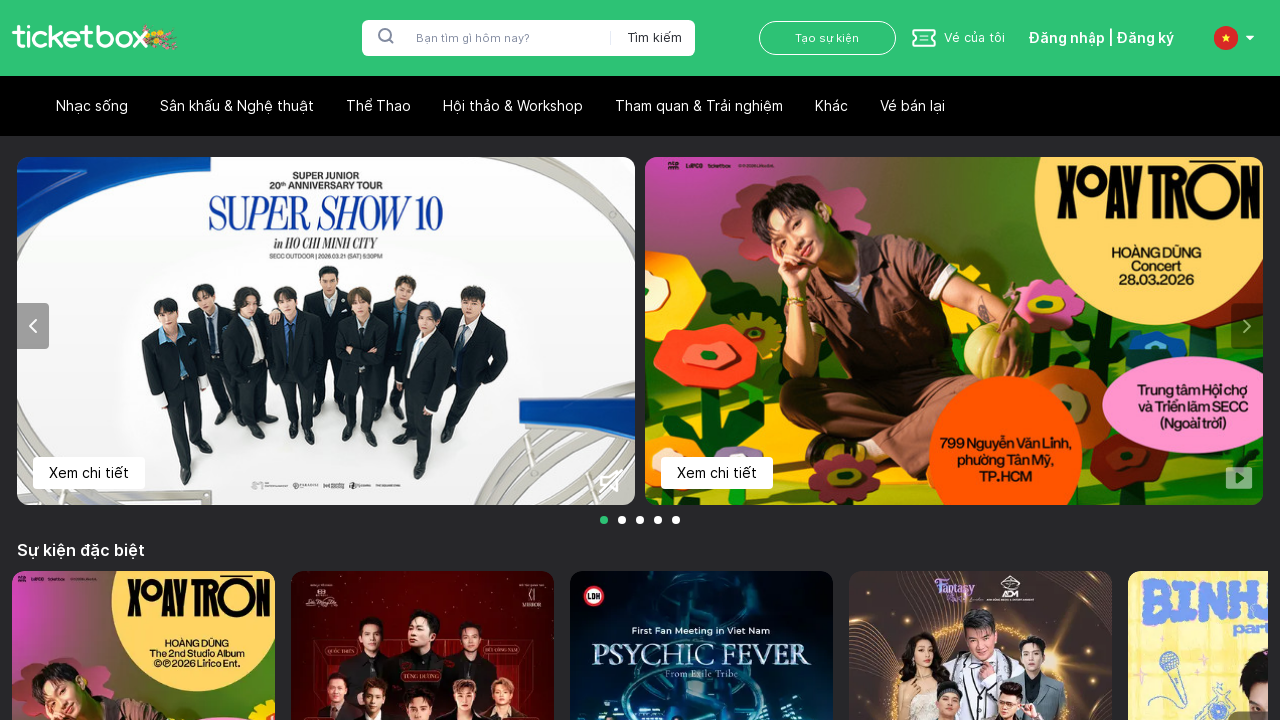

Clicked create account link at (640, 500) on xpath=//div[contains(text(), 'Tạo tài khoản ngay')]
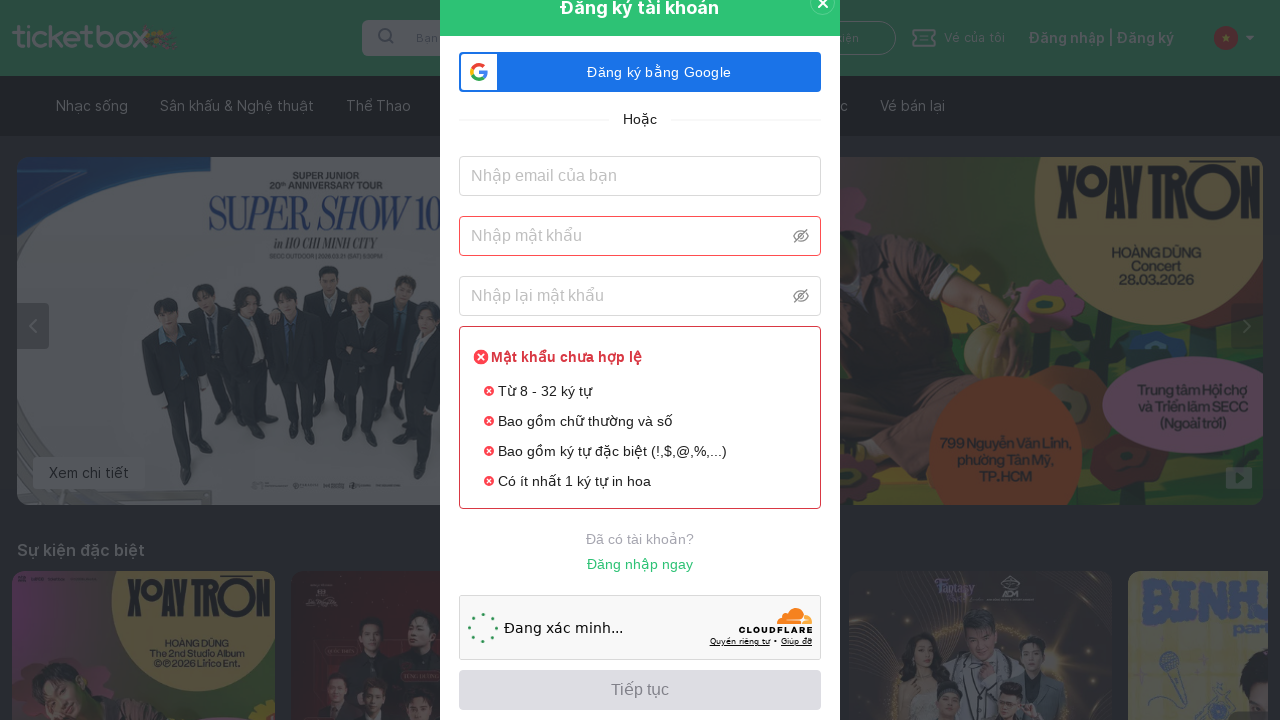

Filled email field with invalid format 'invalidformat@com' on #normal_login_email
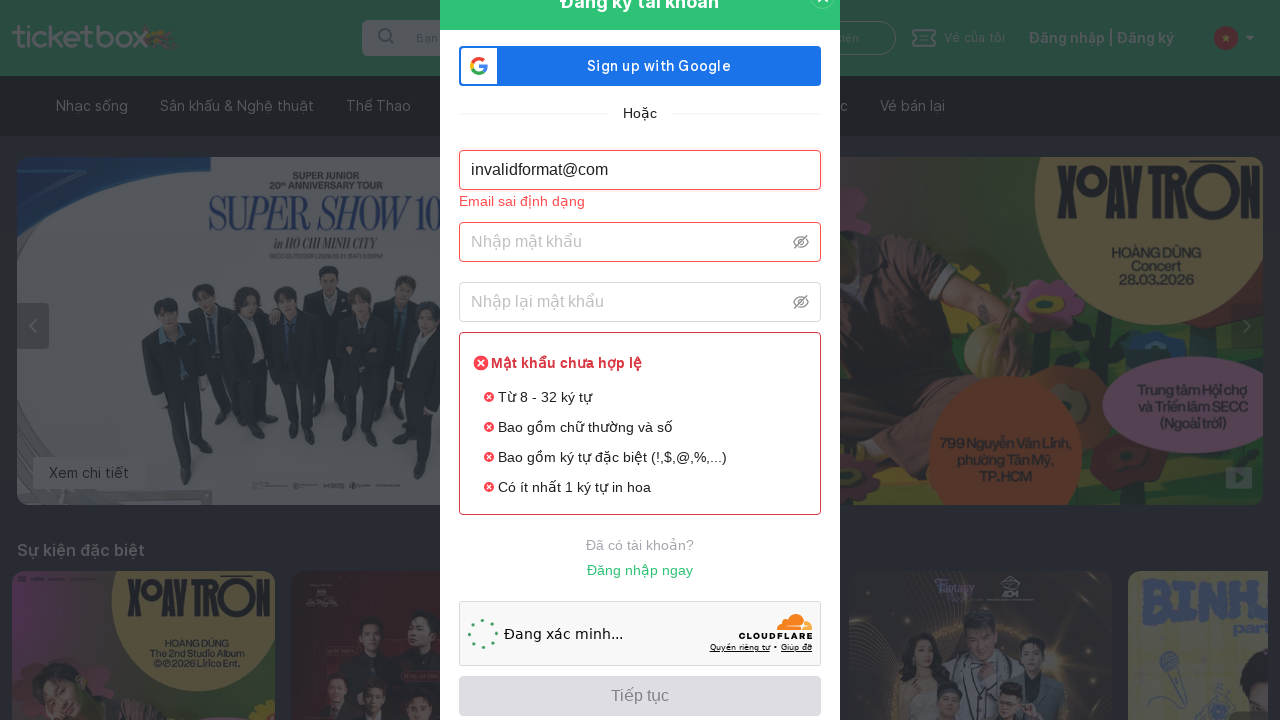

Filled password field with '123456' on #normal_login_password
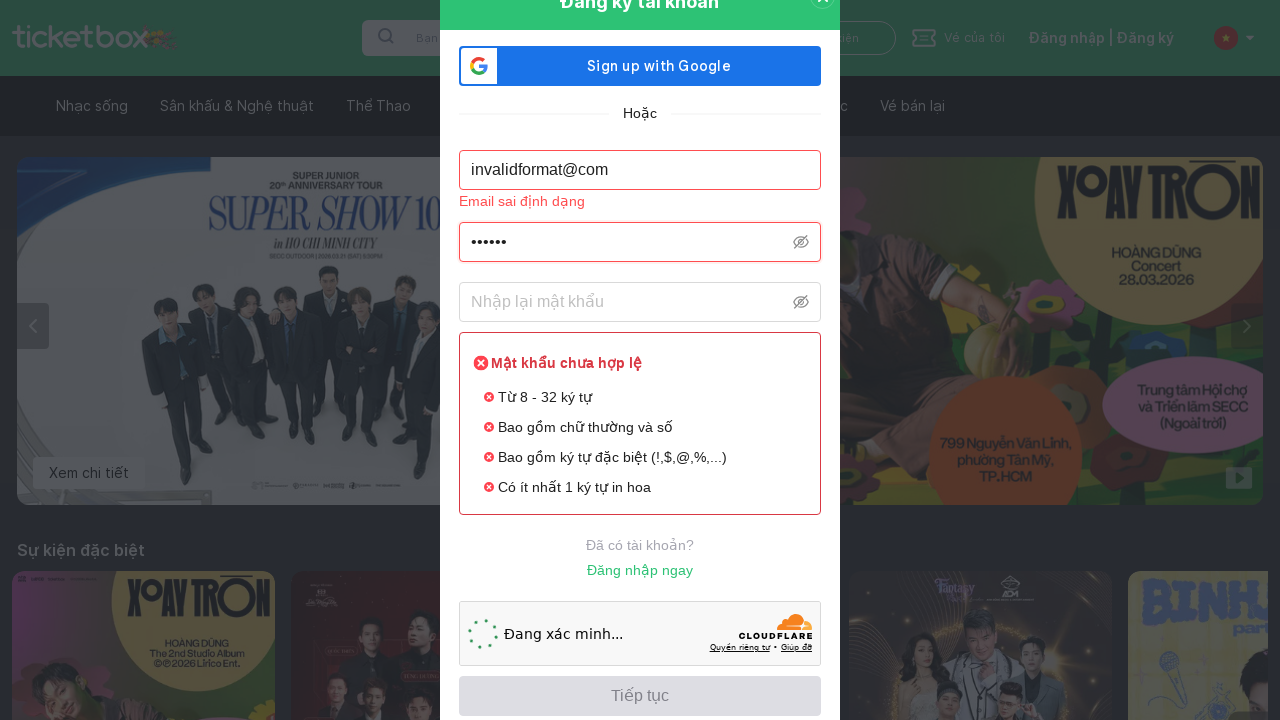

Filled confirm password field with '123456' on #normal_login_re_password
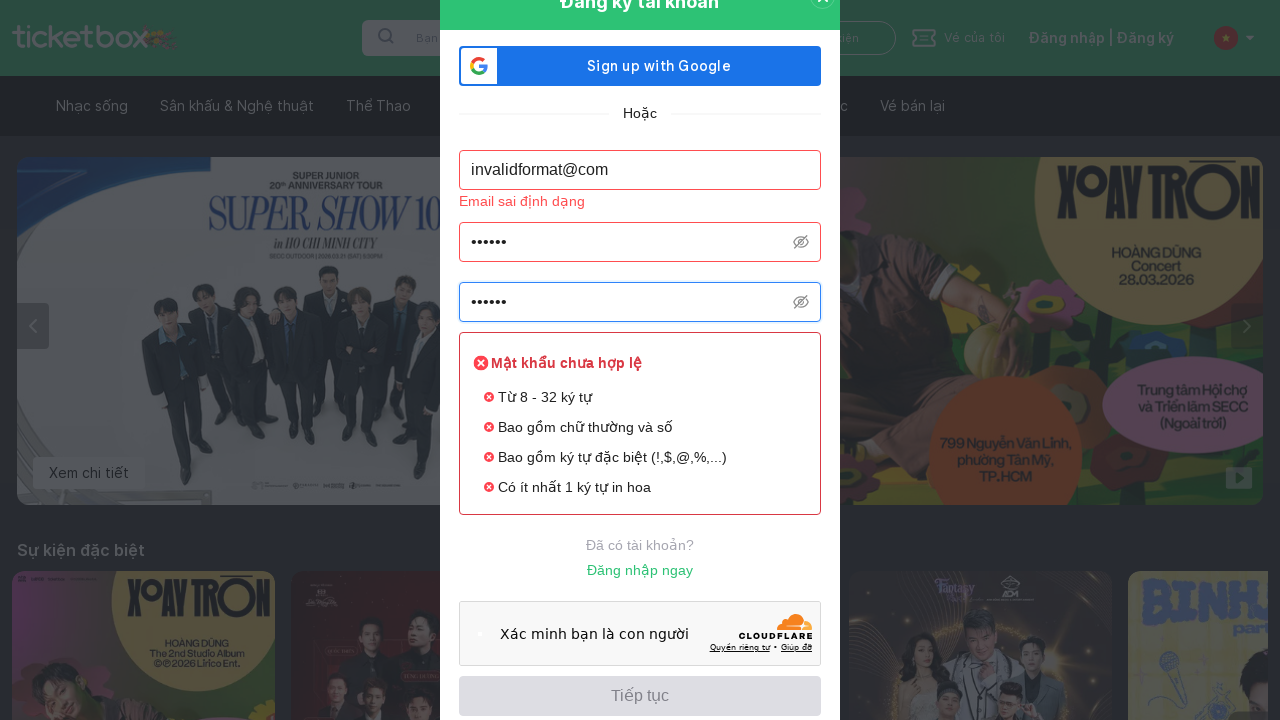

Verified invalid email format error message appeared
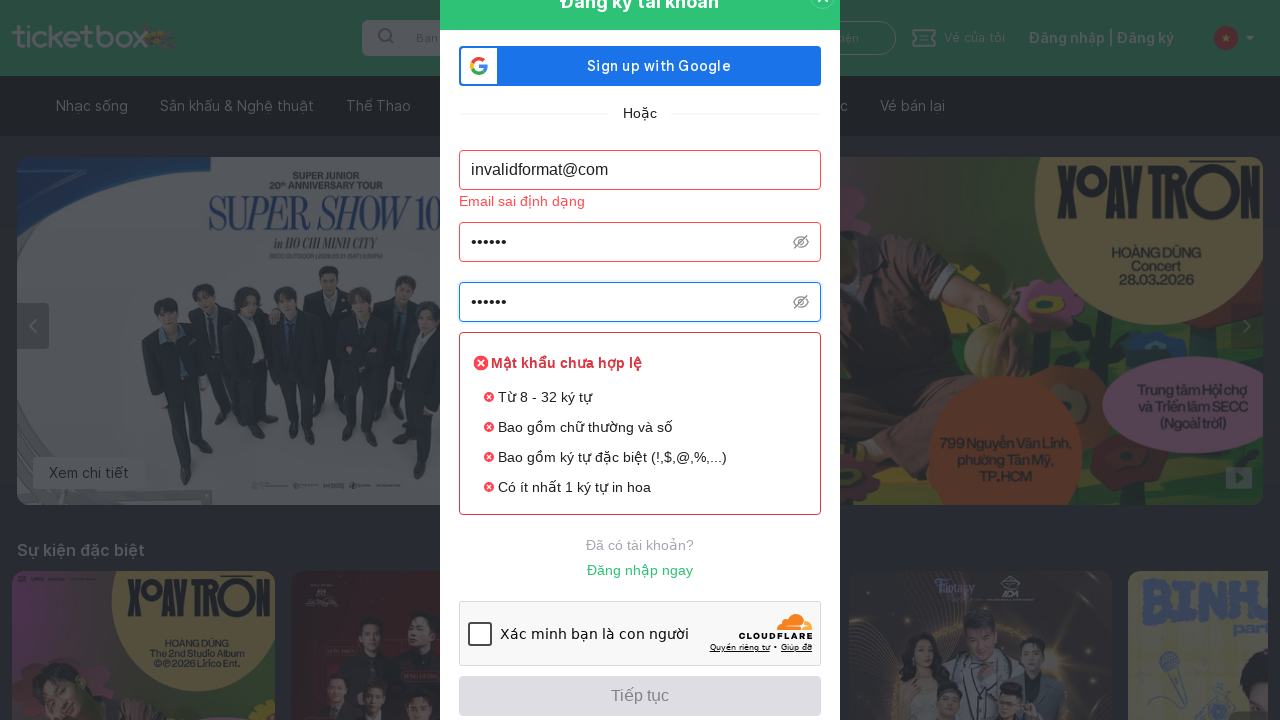

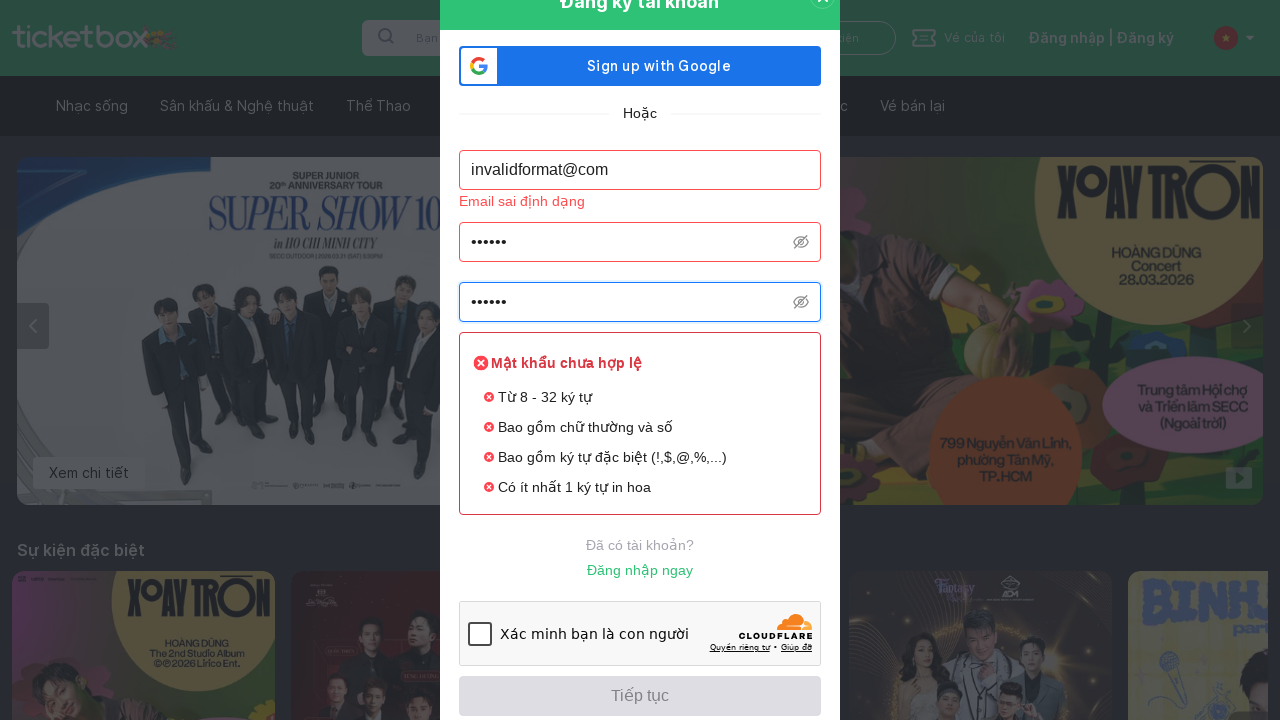